Tests drag and drop functionality with explicit wait for element to be clickable

Starting URL: https://demo.automationtesting.in/Dynamic.html

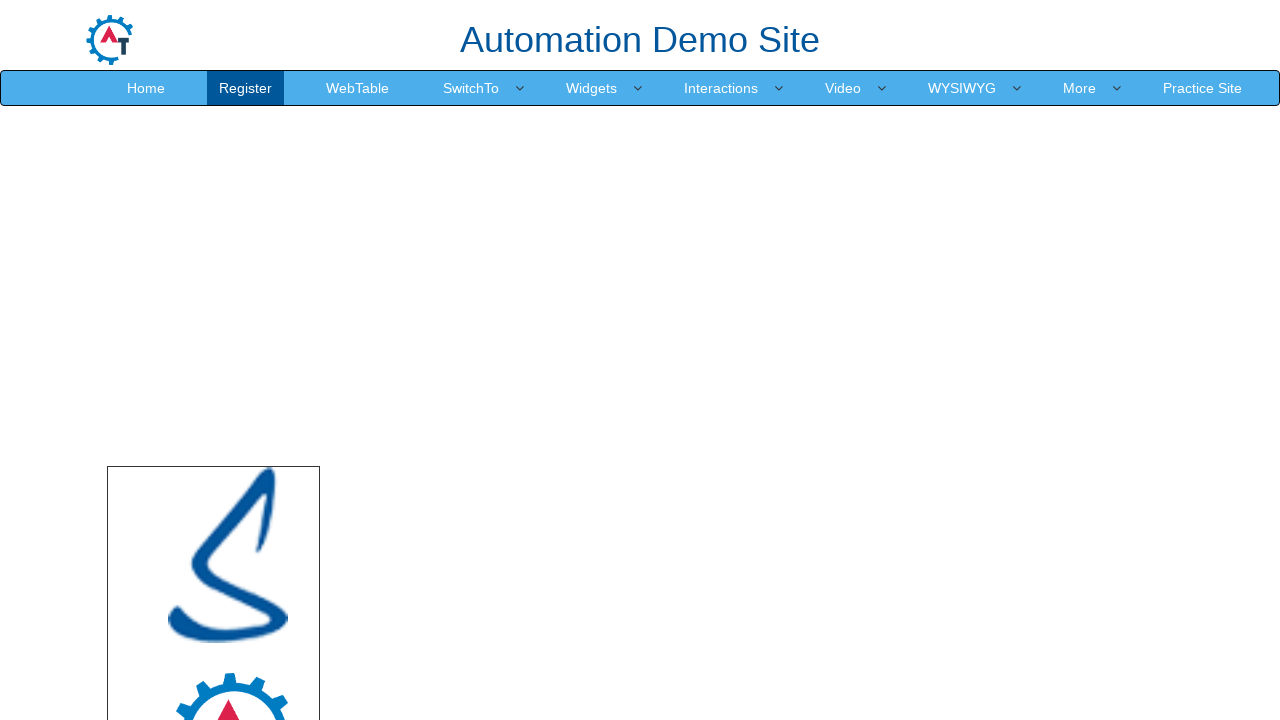

Drop area element became visible
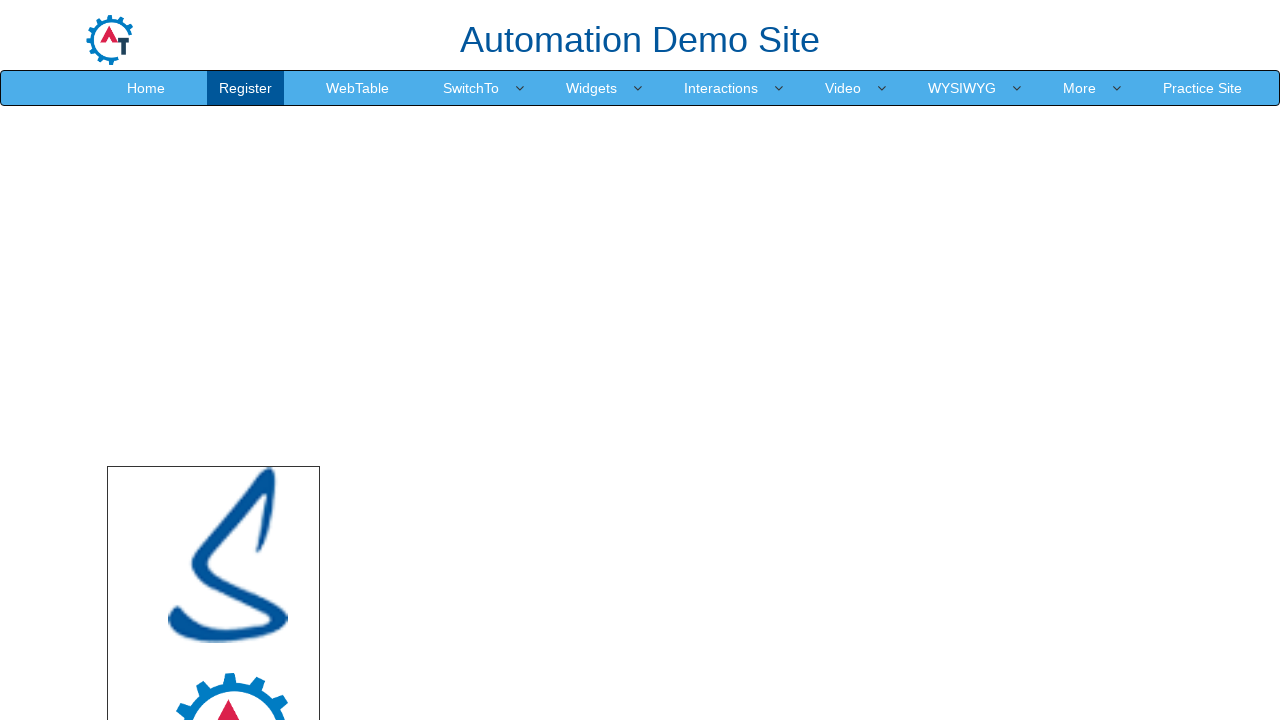

Located source element (logo.png image)
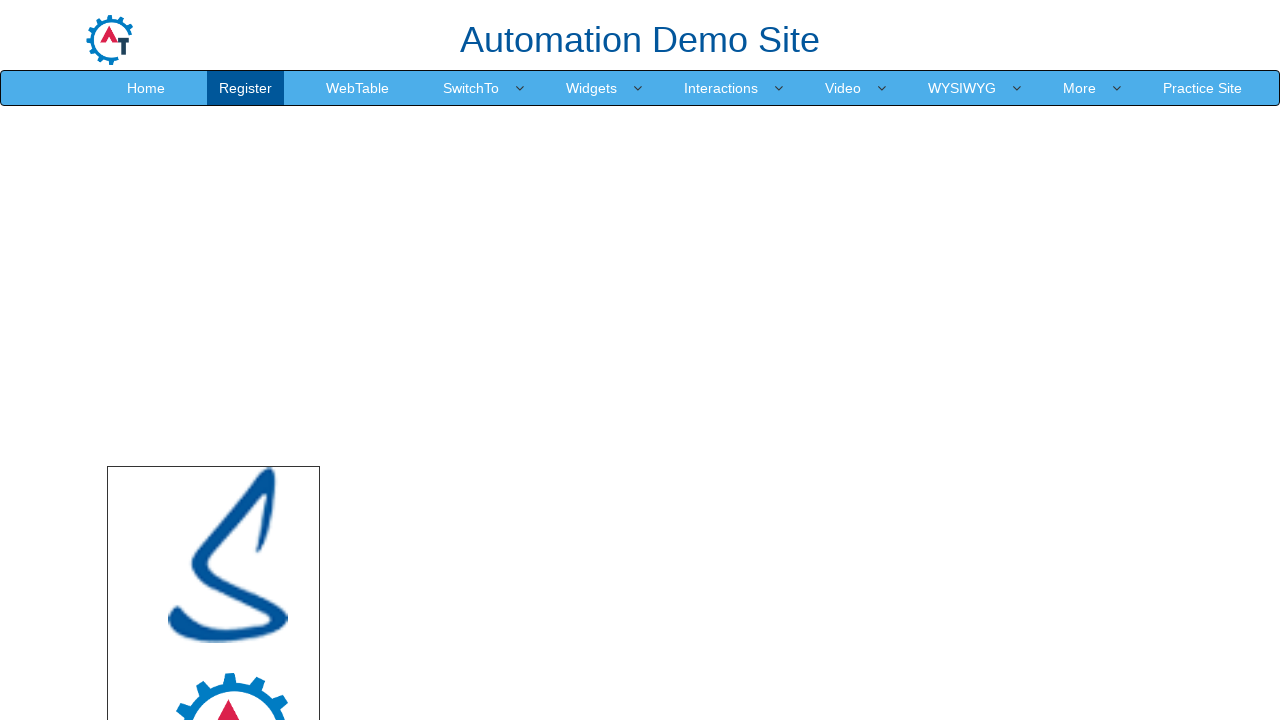

Located target element (droparea)
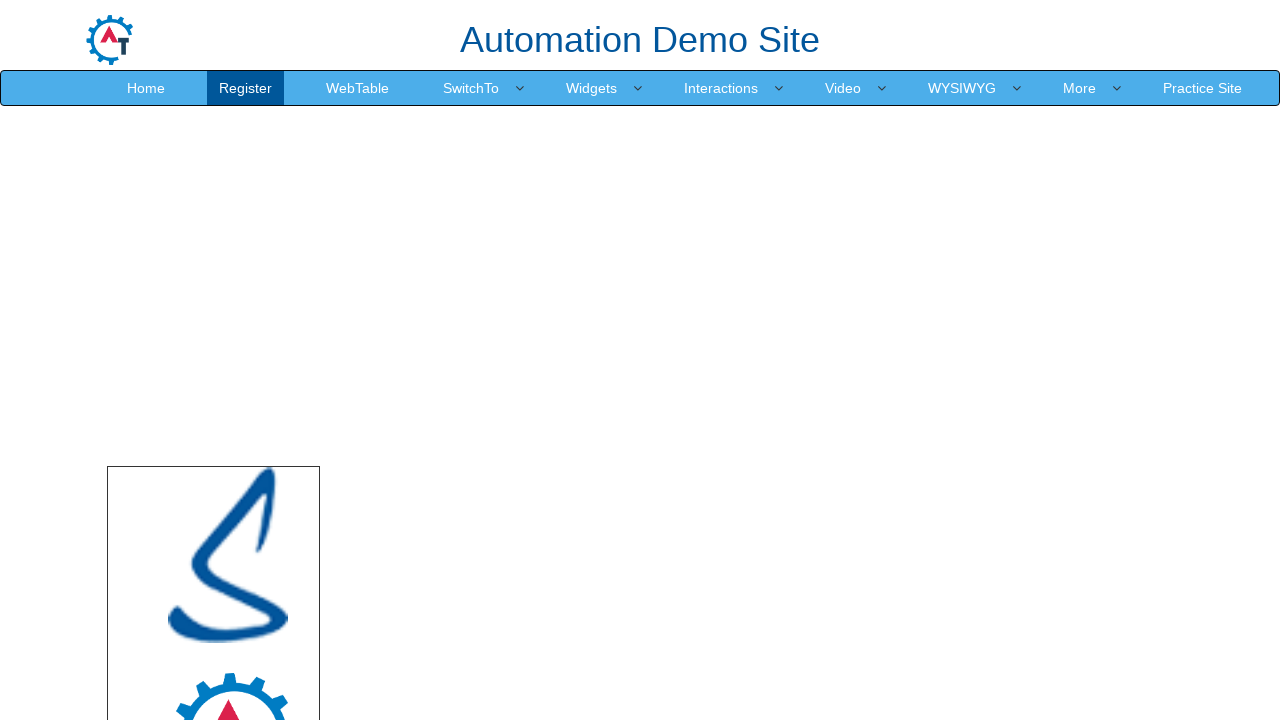

Dragged logo.png image to drop area at (747, 545)
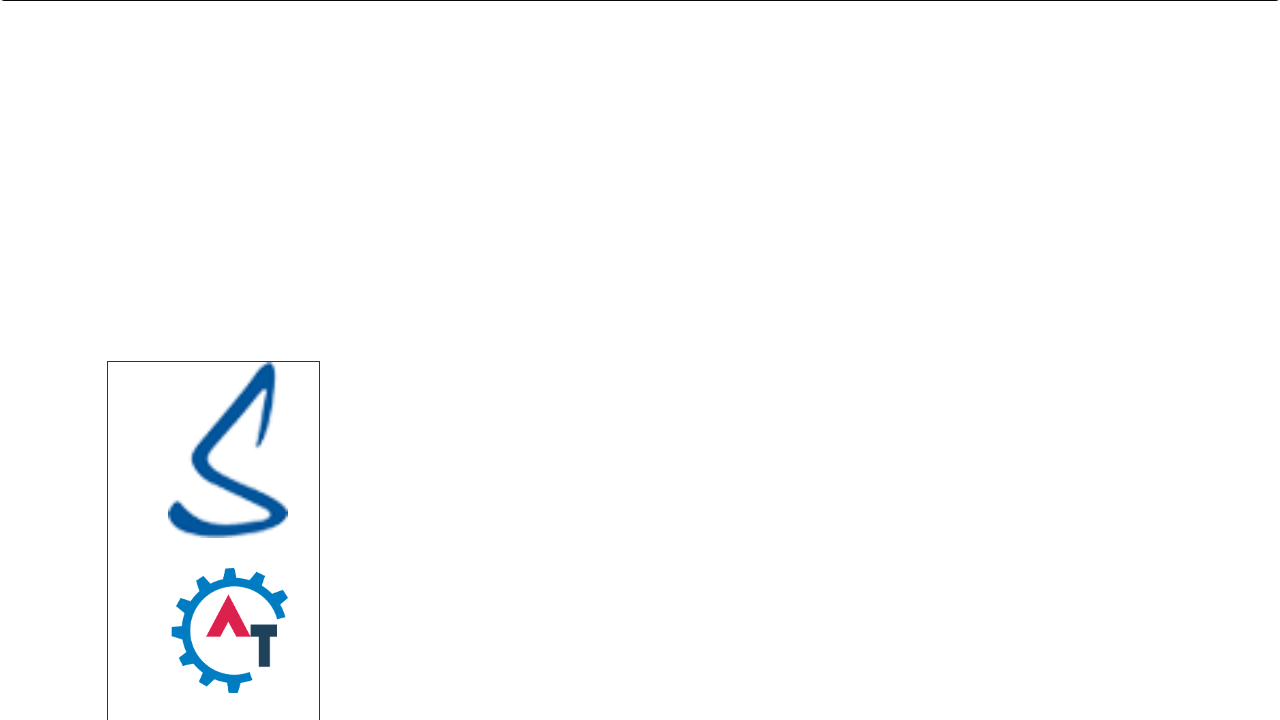

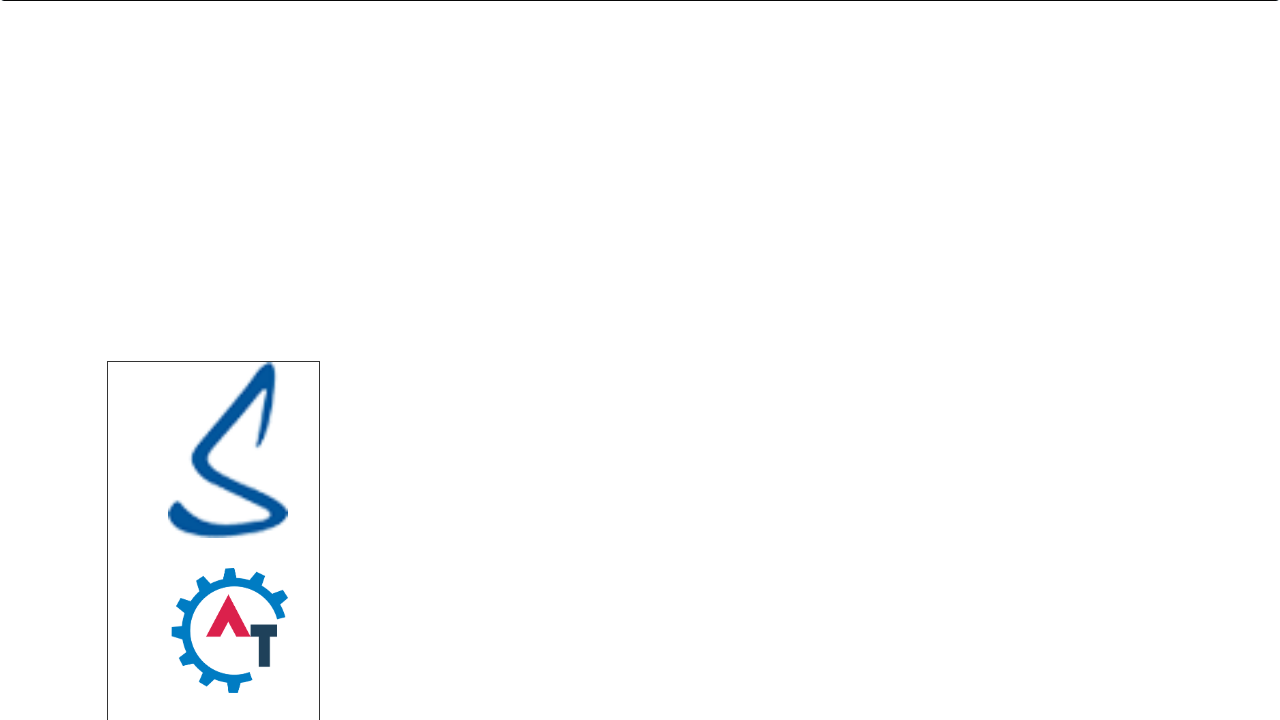